Waits for a price to reach $100, books an item, then solves a mathematical problem and submits the answer

Starting URL: http://suninjuly.github.io/explicit_wait2.html

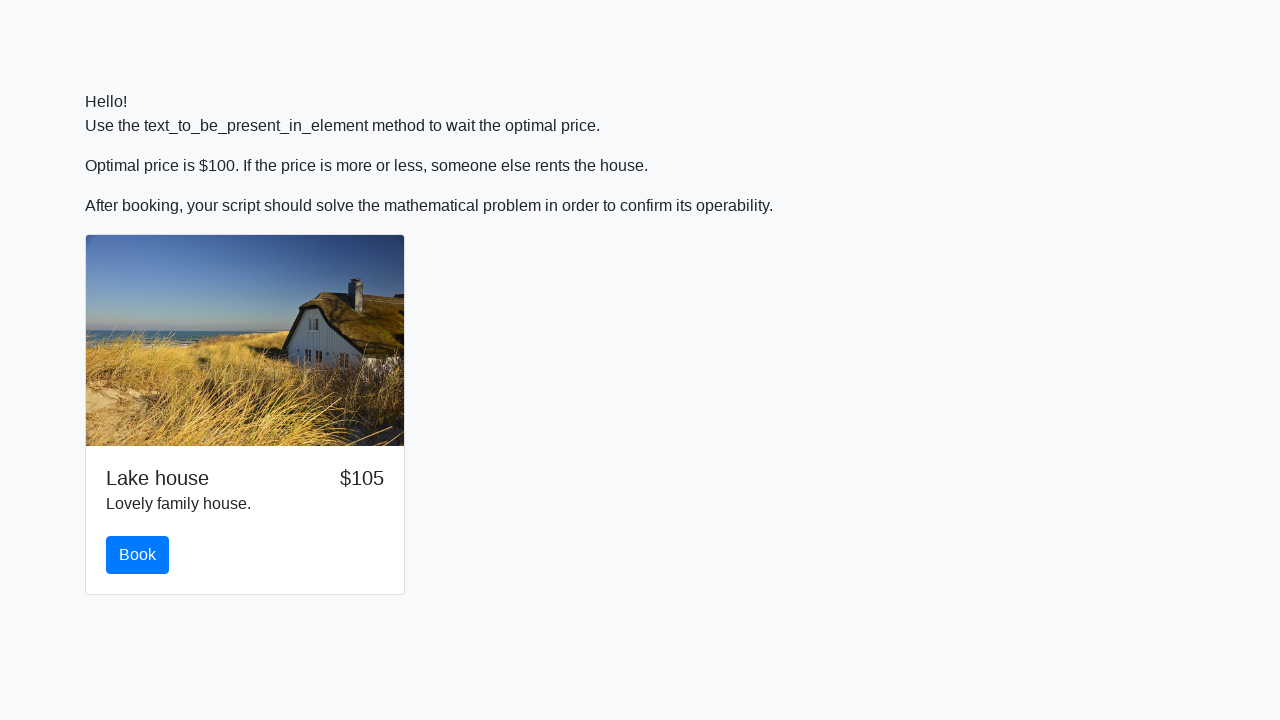

Waited for price to reach $100
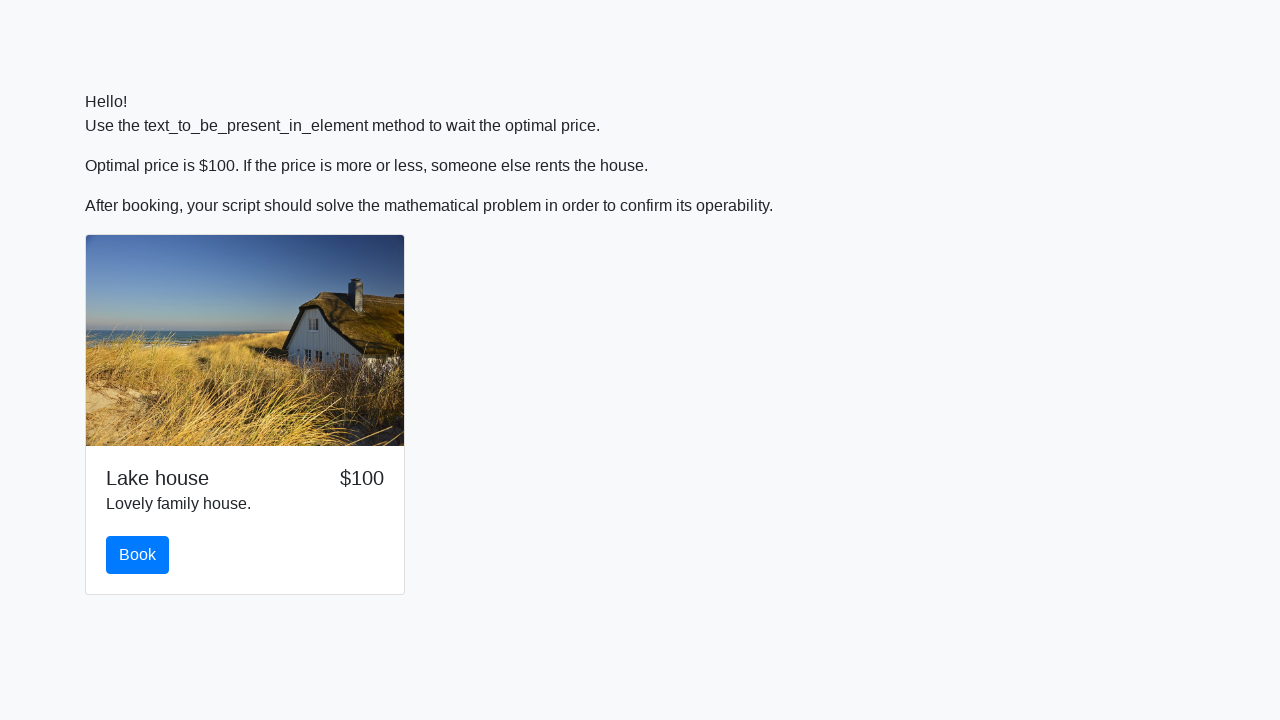

Clicked the book button at (138, 555) on #book
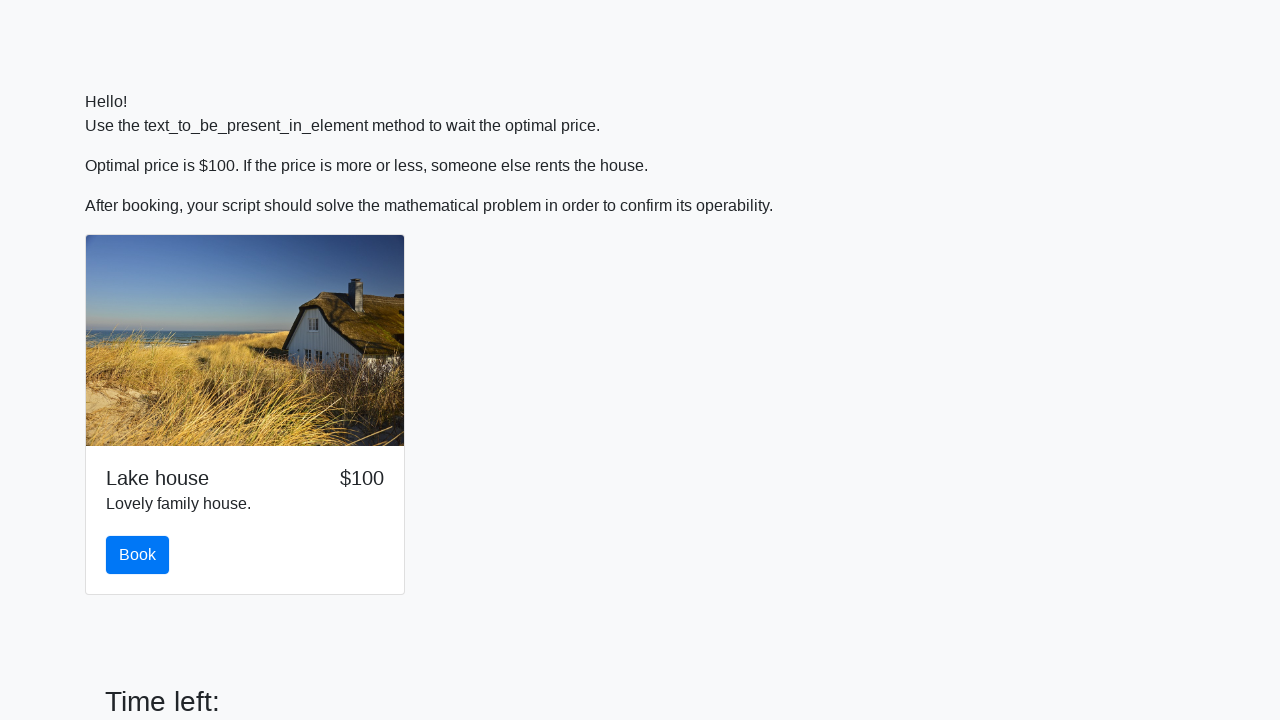

Retrieved the value for calculation from #input_value
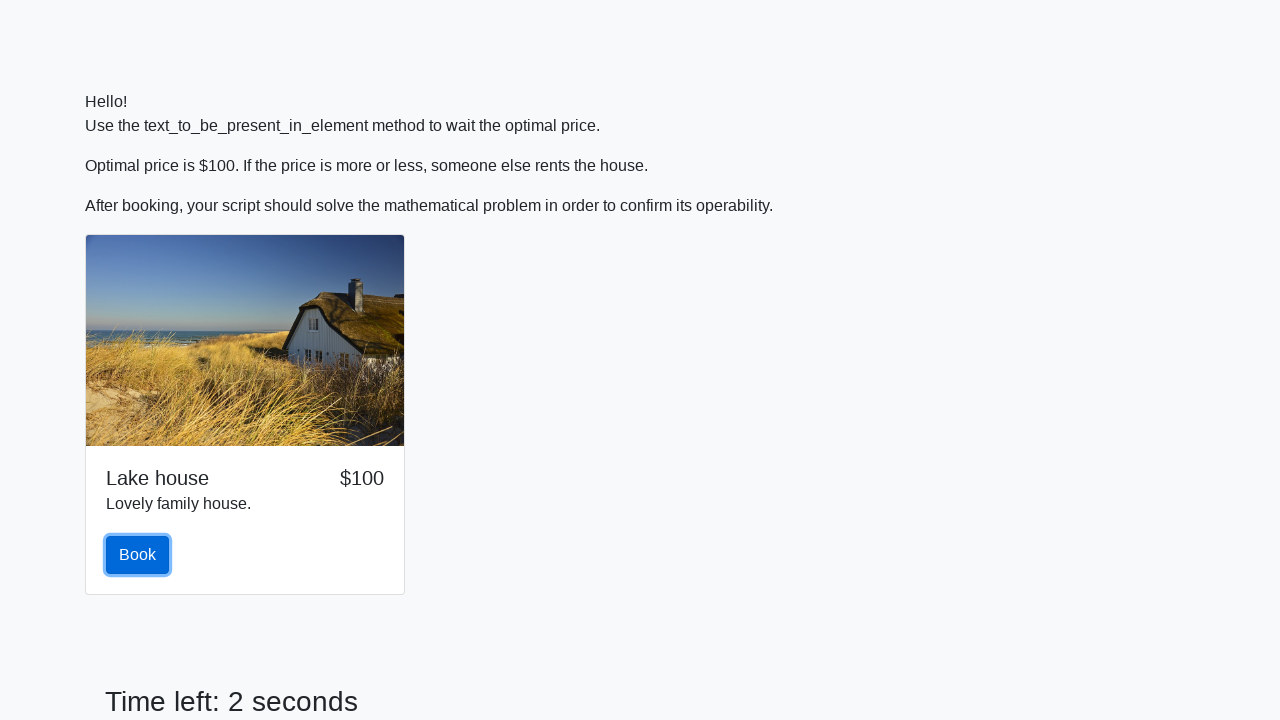

Calculated the mathematical result using logarithm function
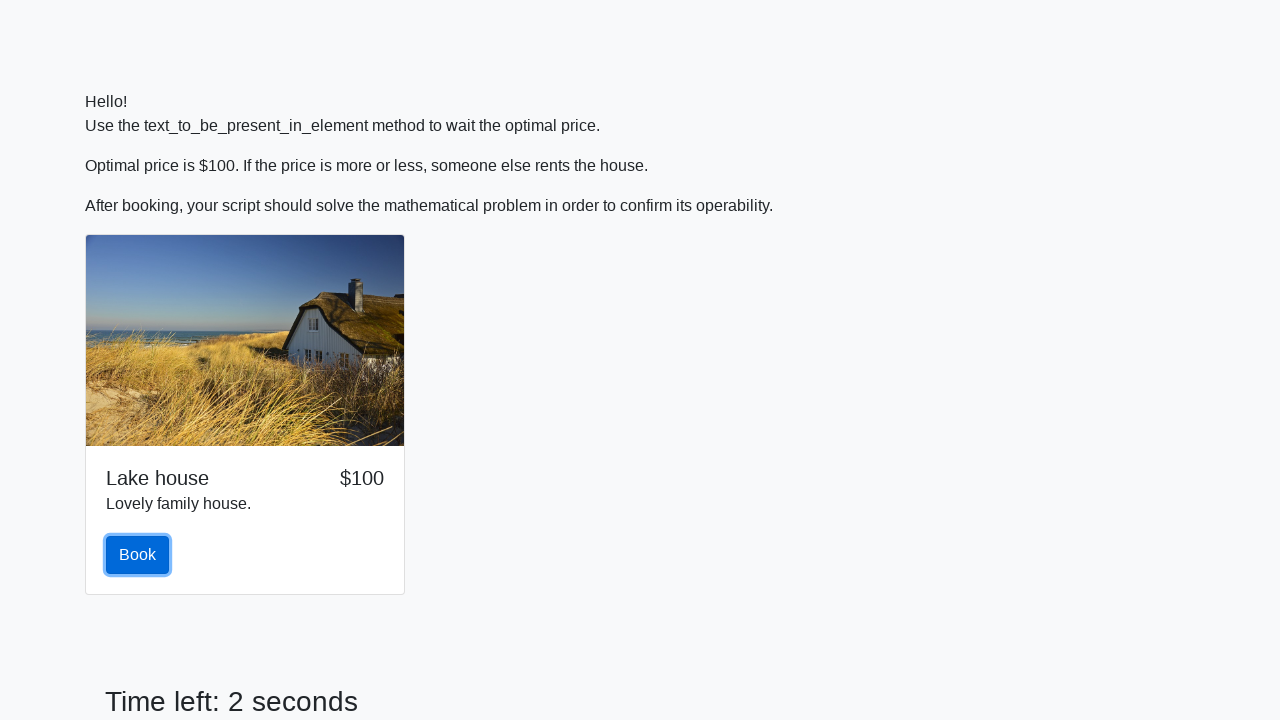

Filled the answer field with calculated result on #answer
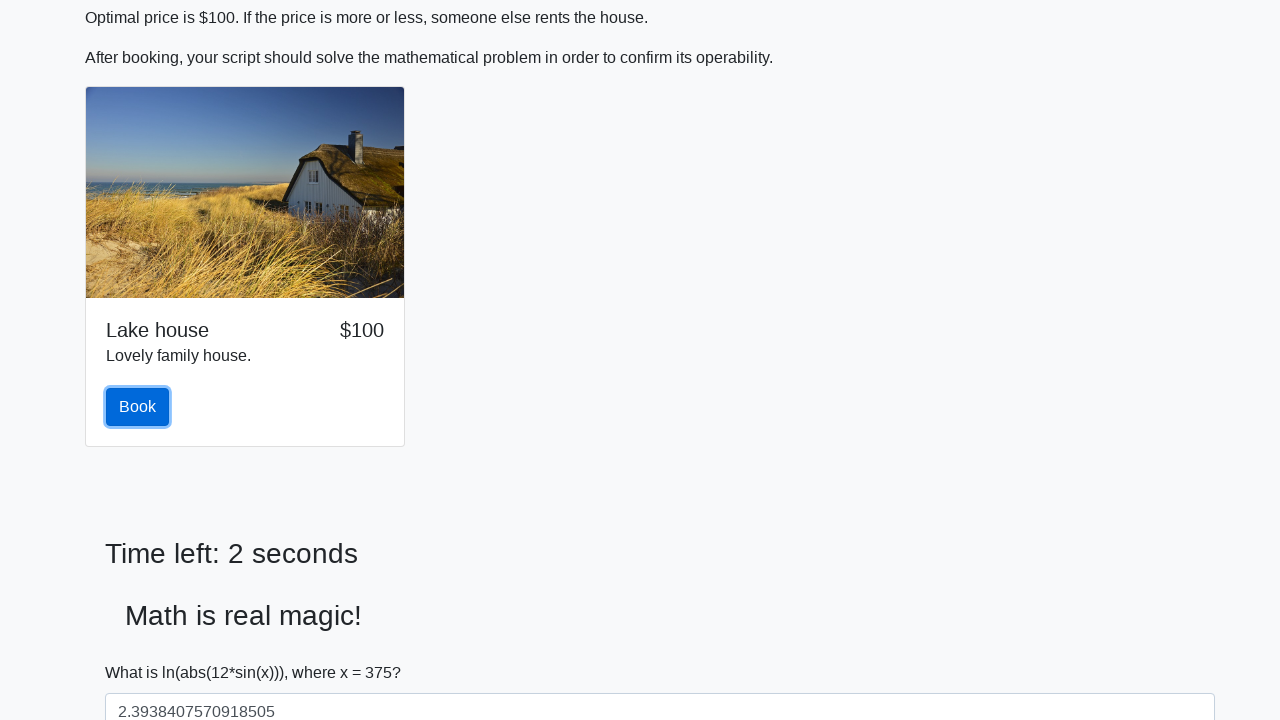

Clicked the solve button to submit the answer at (143, 651) on #solve
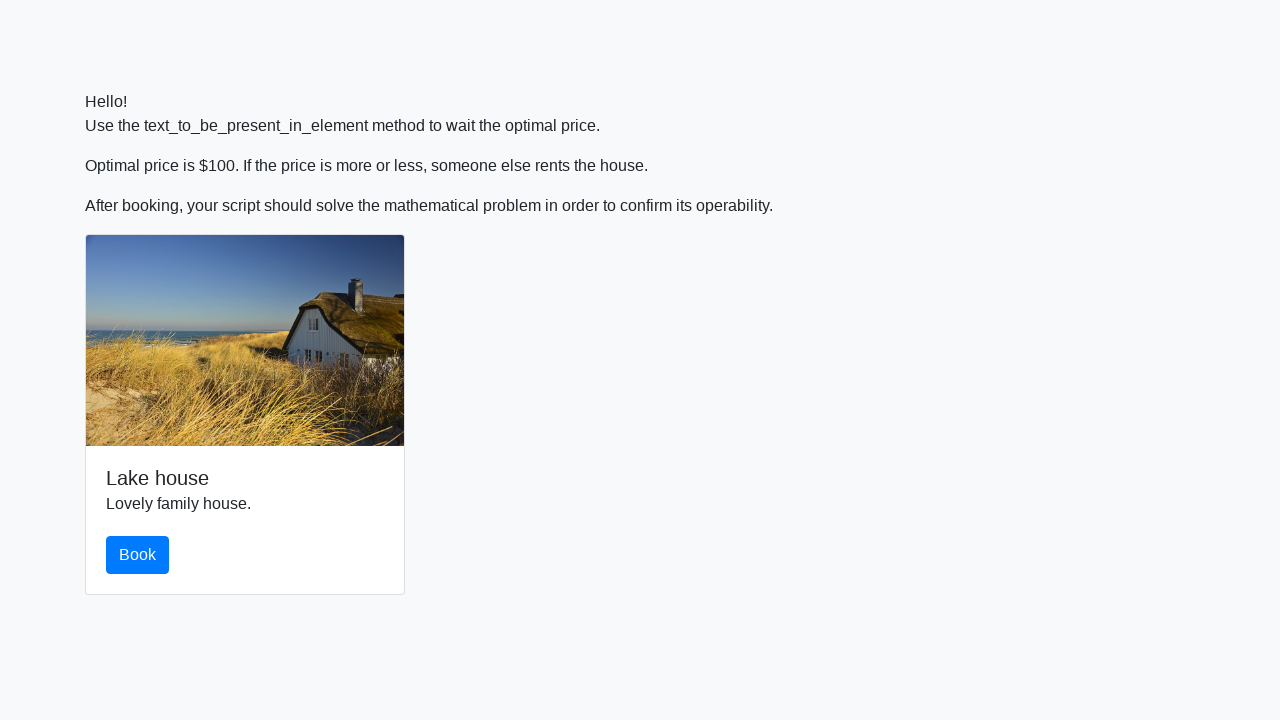

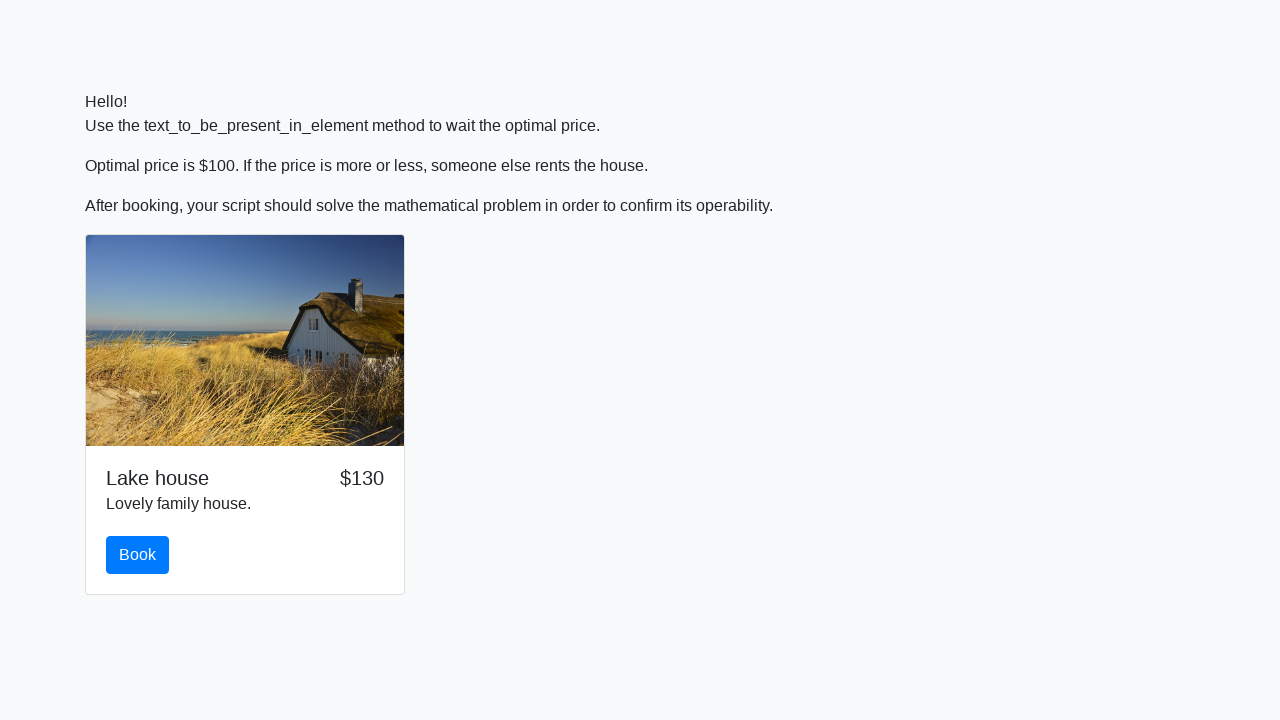